Tests a form with dynamic attributes by filling in full name, email, event date, and details fields using XPath selectors that handle dynamic IDs, then submits the form and verifies the success message appears.

Starting URL: https://training-support.net/webelements/dynamic-attributes

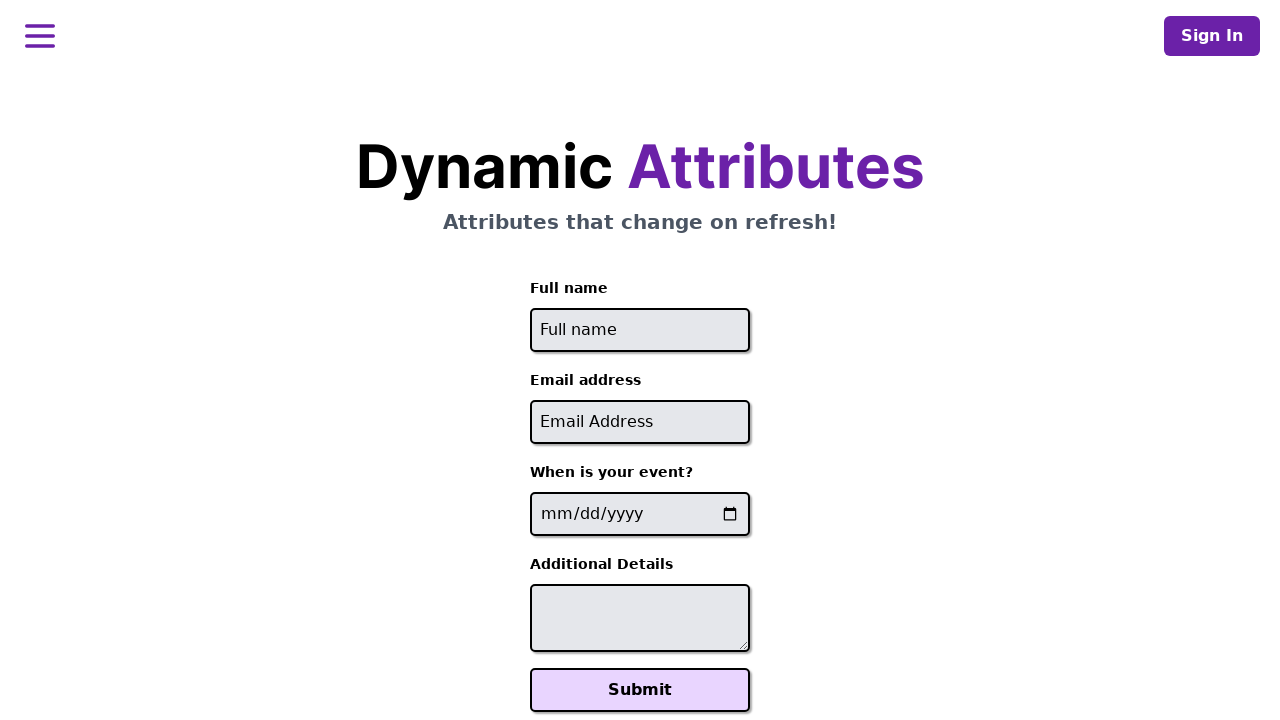

Filled full name field with 'Raiden Shogun' using dynamic XPath selector on //input[starts-with(@id, 'full-name')]
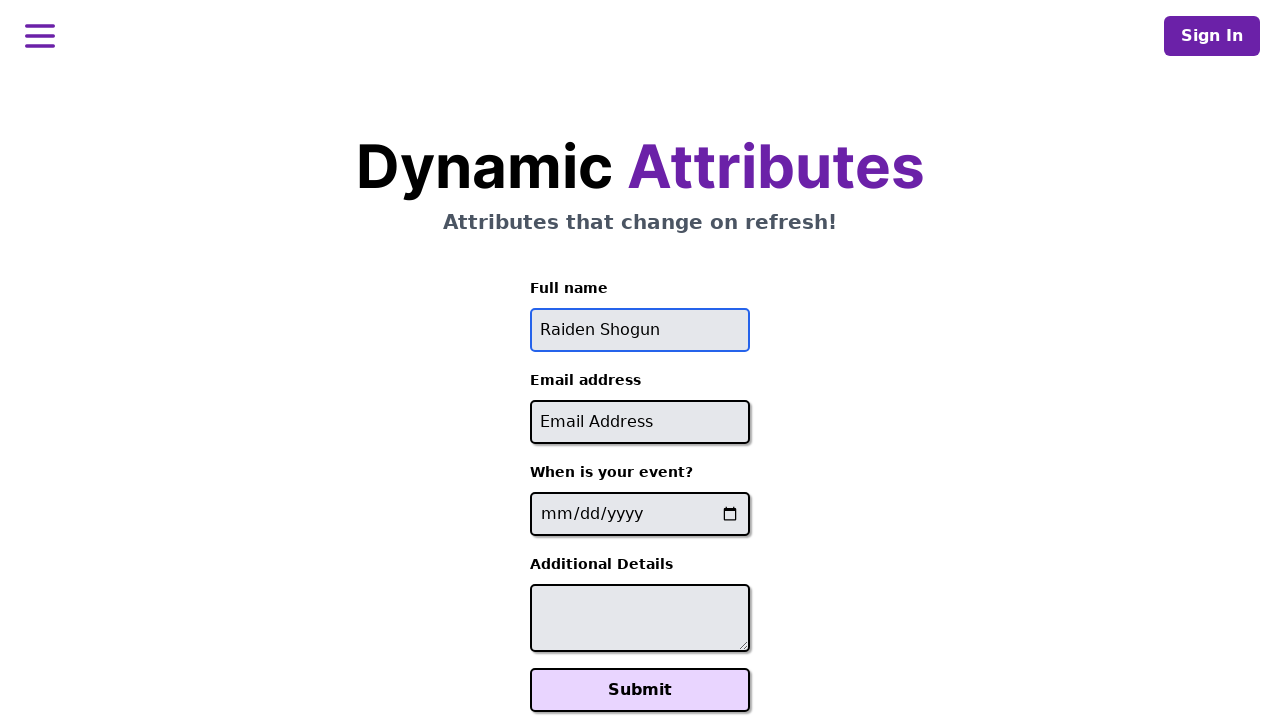

Filled email field with 'raiden@electromail.com' using dynamic XPath selector on //input[contains(@id, '-email')]
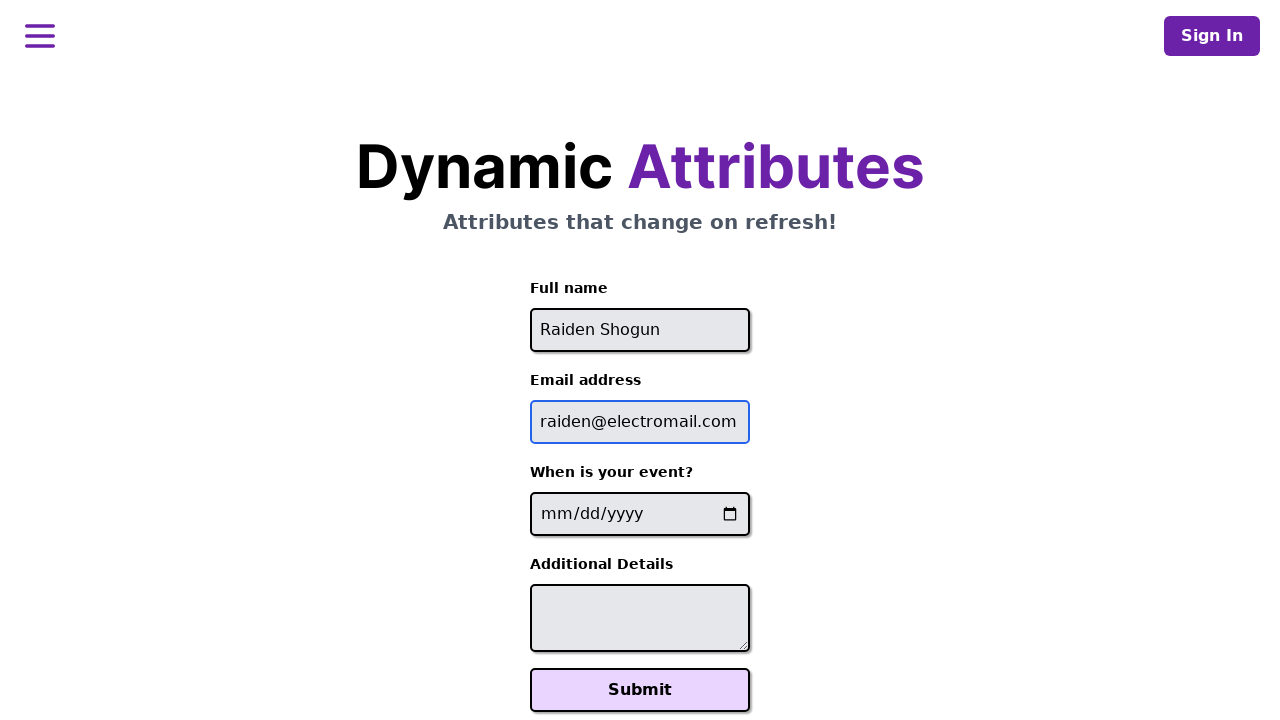

Filled event date field with '2025-06-26' using dynamic XPath selector on //input[contains(@name, '-event-date-')]
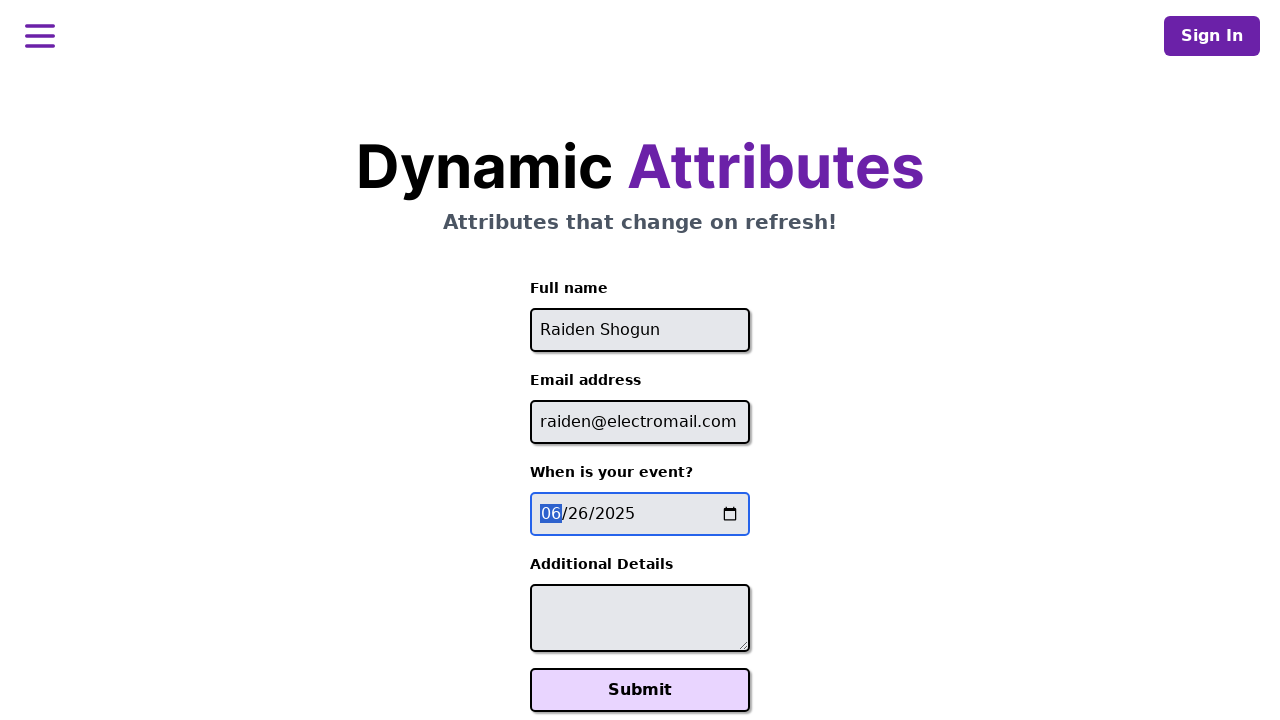

Filled additional details field with 'It will be electric!' using dynamic XPath selector on //textarea[contains(@id, '-additional-details-')]
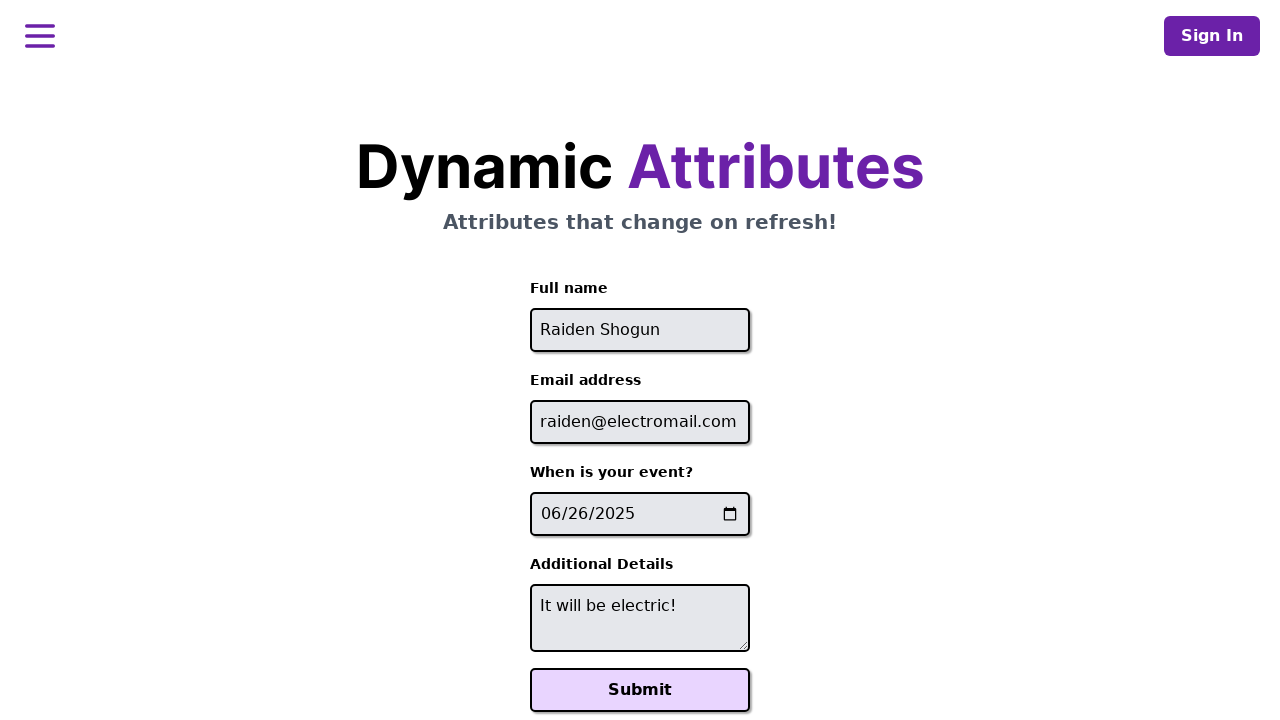

Clicked the Submit button at (640, 690) on xpath=//button[text()='Submit']
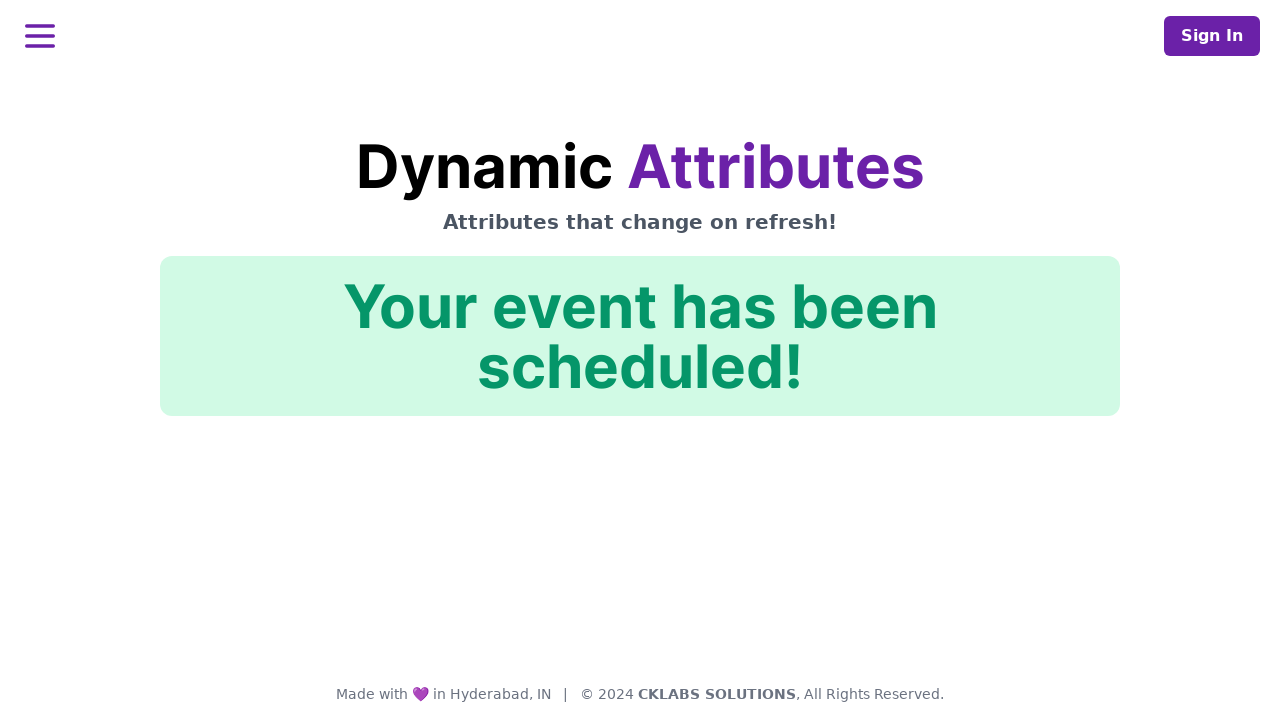

Success message appeared in action confirmation element
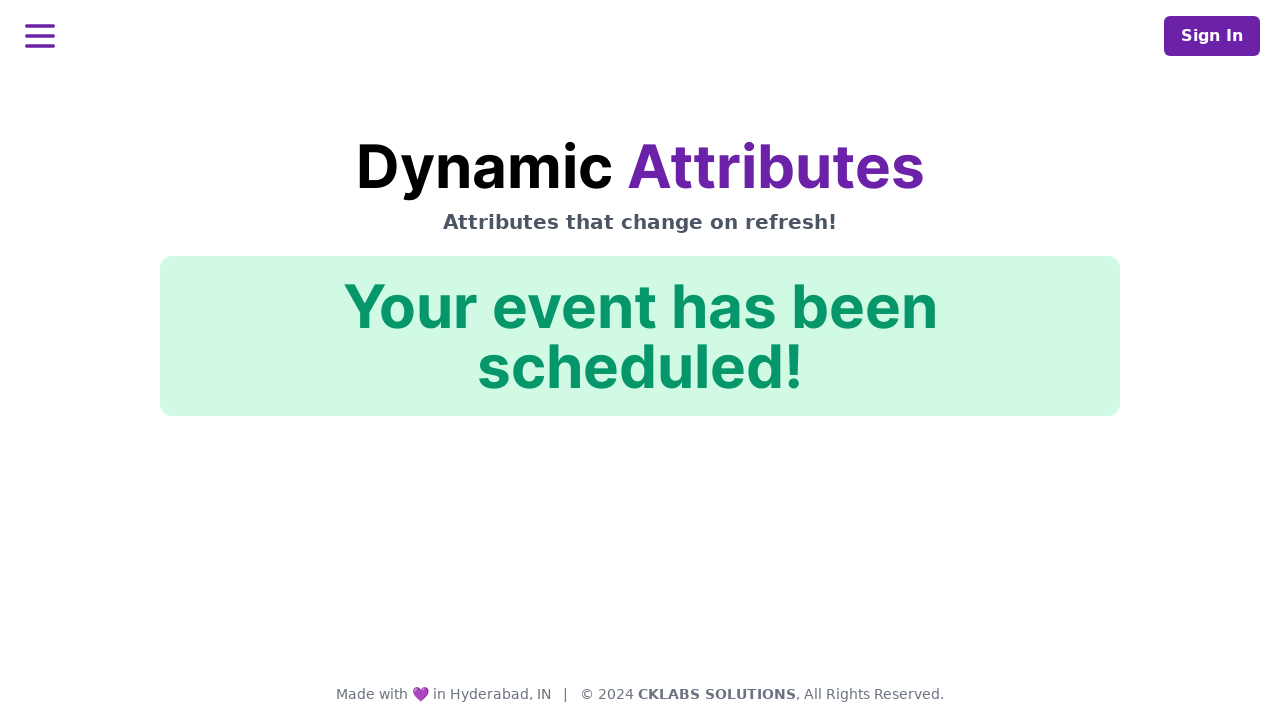

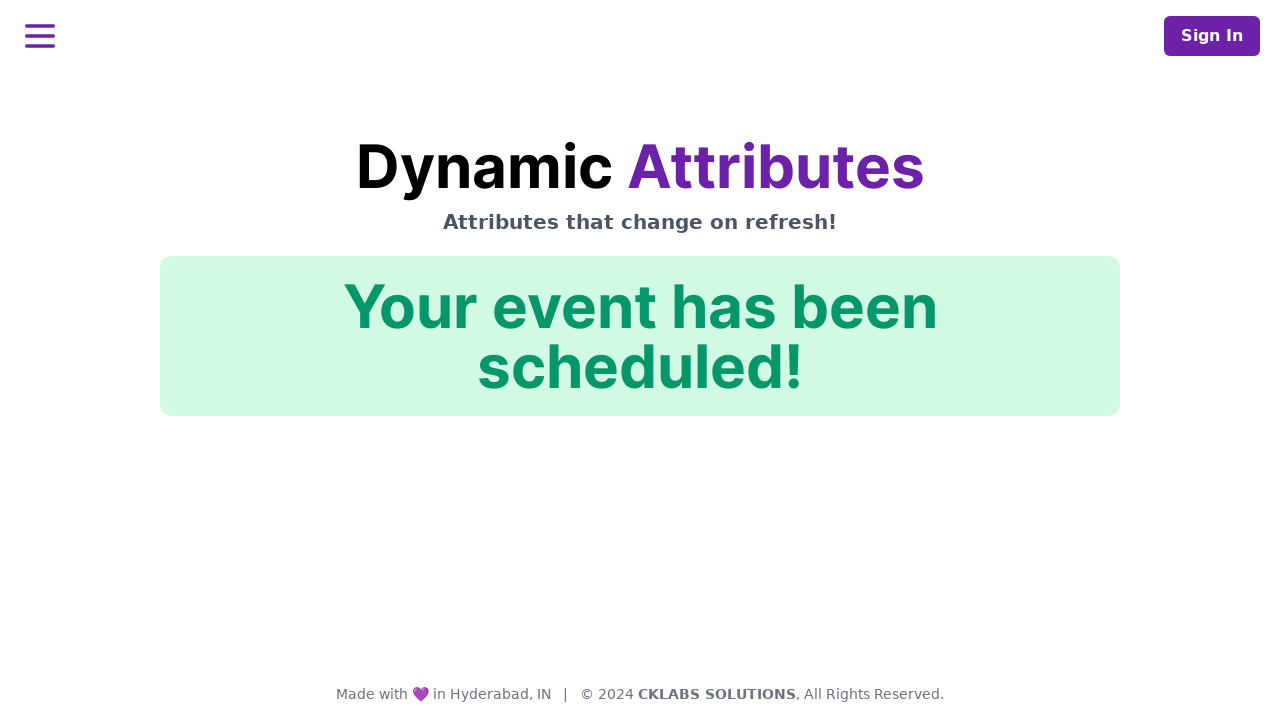